Tests negative search scenario by entering a random word "башкир" that should return no results, verifying the "nothing found" warning message is displayed.

Starting URL: https://www.tkani-feya.ru/

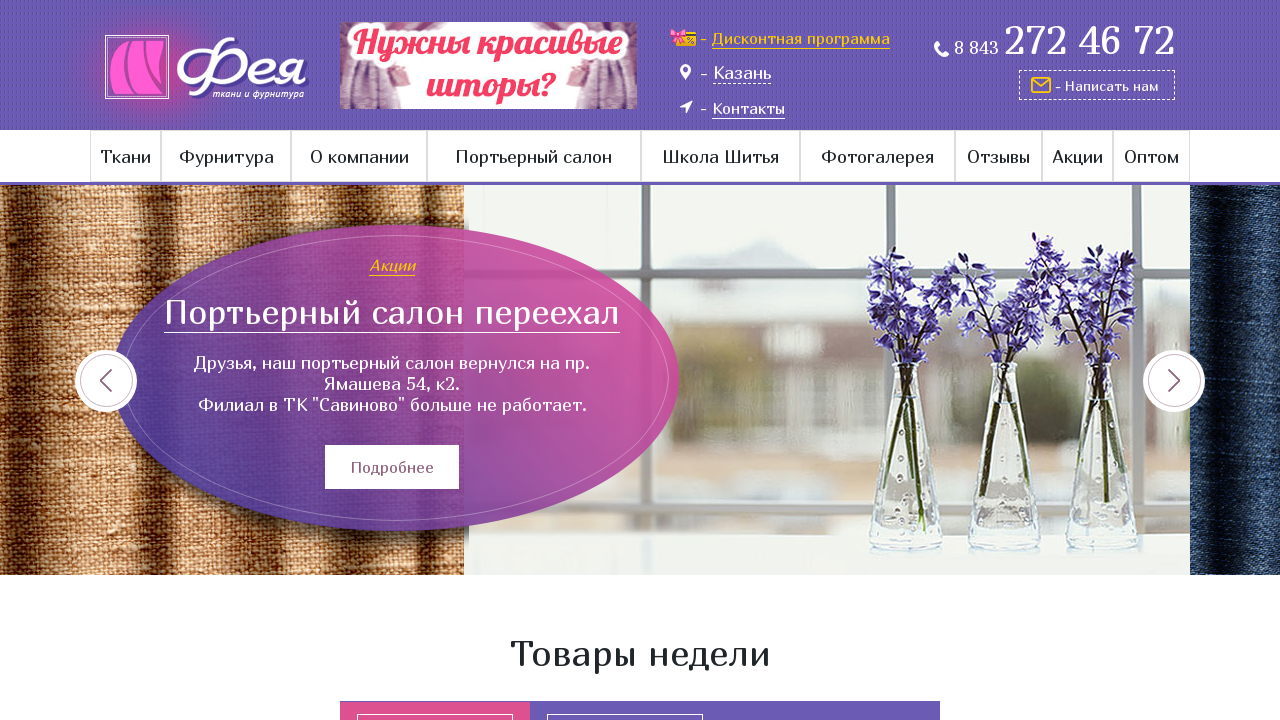

Filled search field with random word 'башкир' on input[name='find']
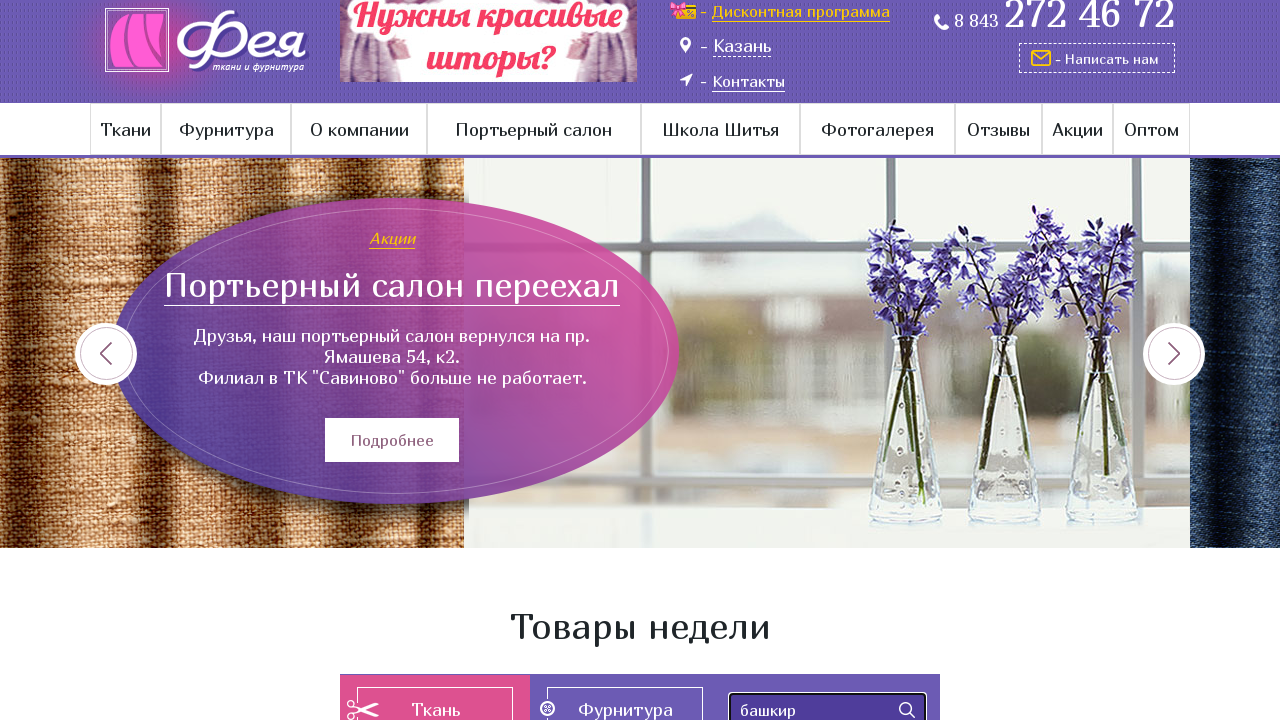

Pressed Enter to submit search on input[name='find']
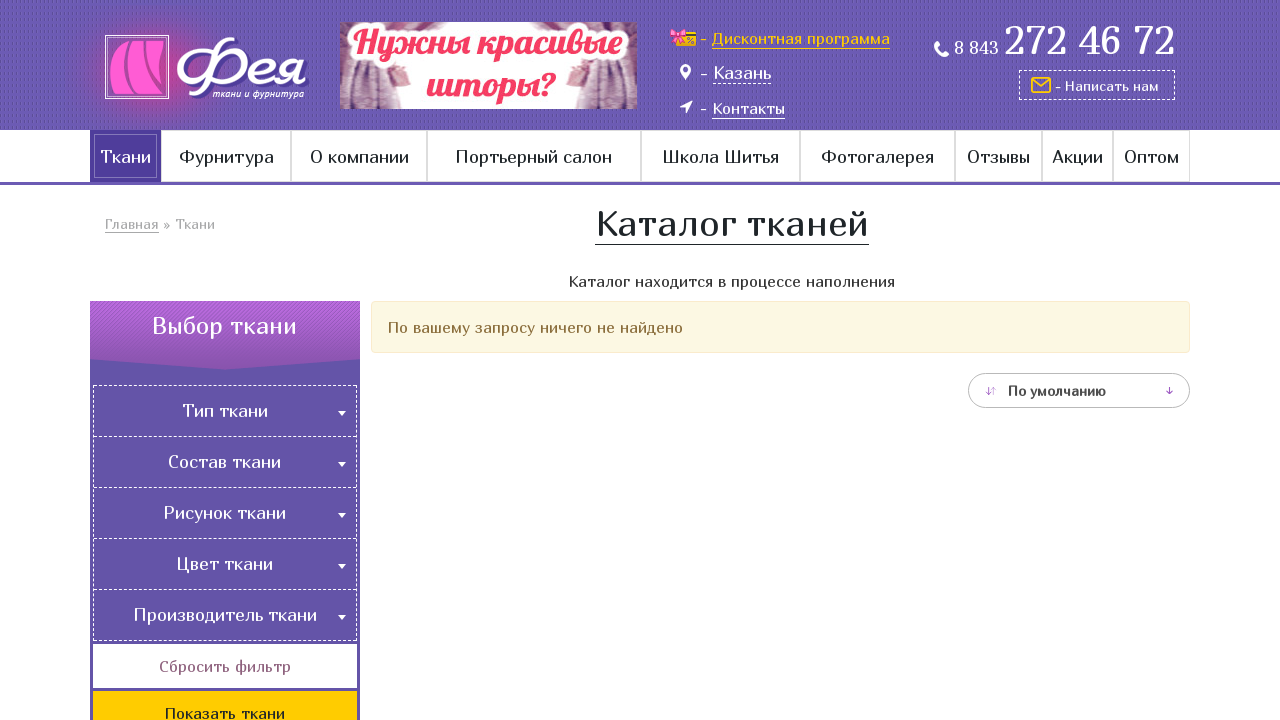

Verified 'nothing found' warning message is displayed
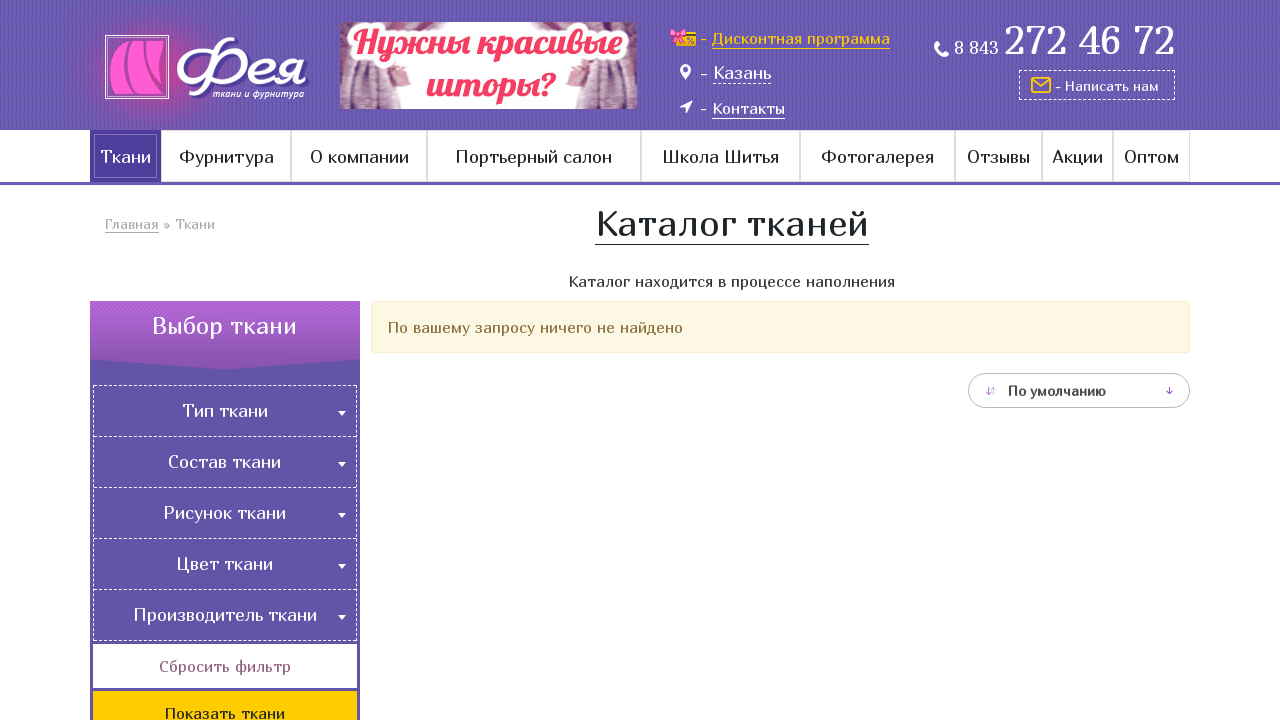

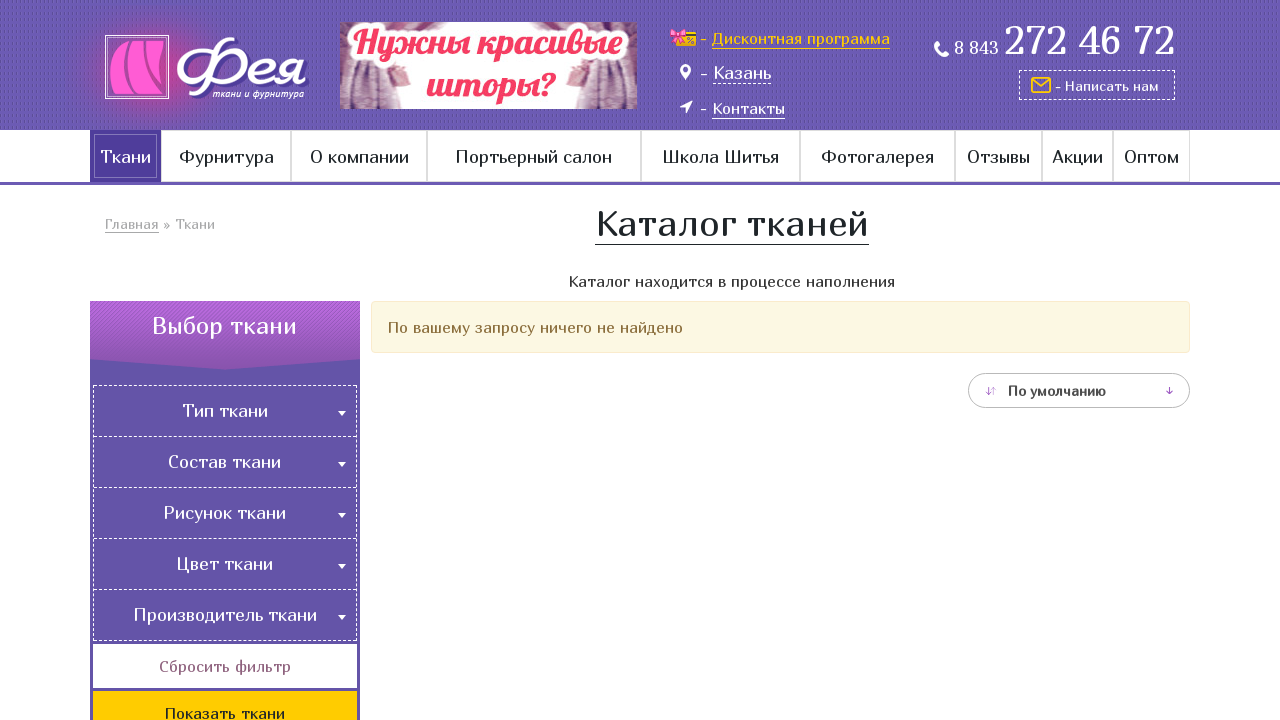